Tests slider interaction by dragging the slider to reach a target amount value

Starting URL: https://groww.in/calculators/sip-calculator

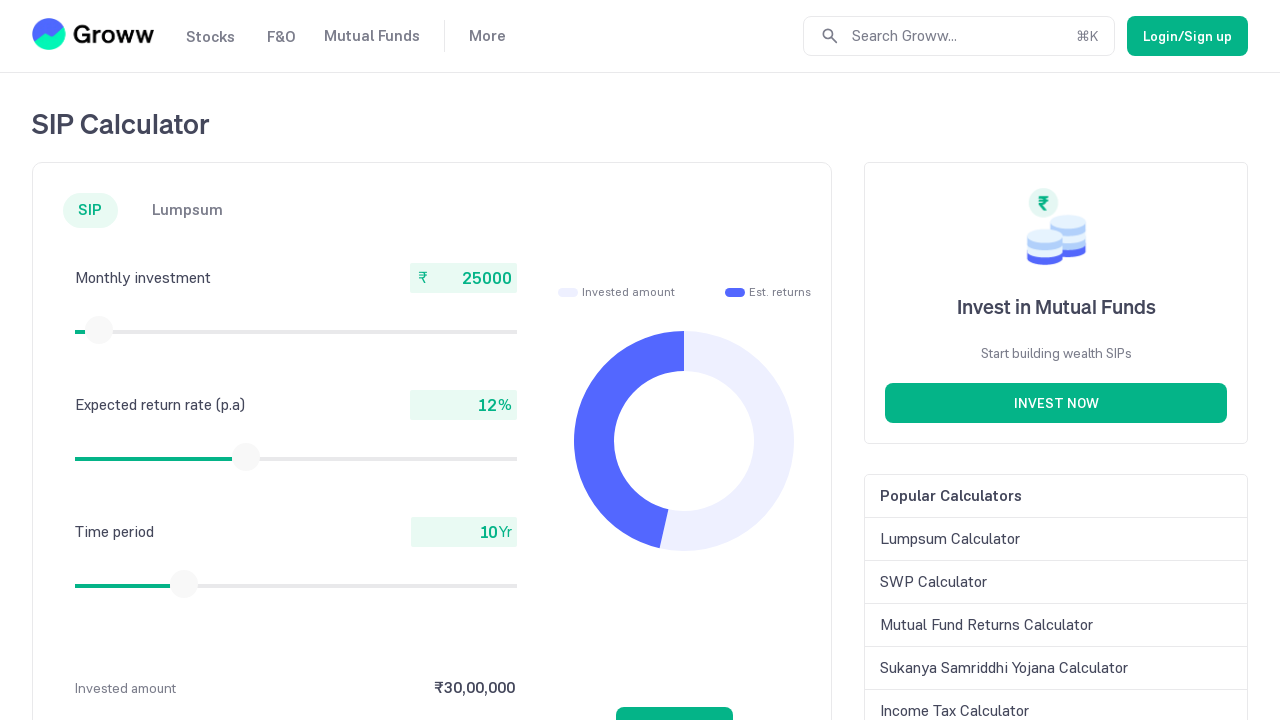

Waited for slider element to be visible
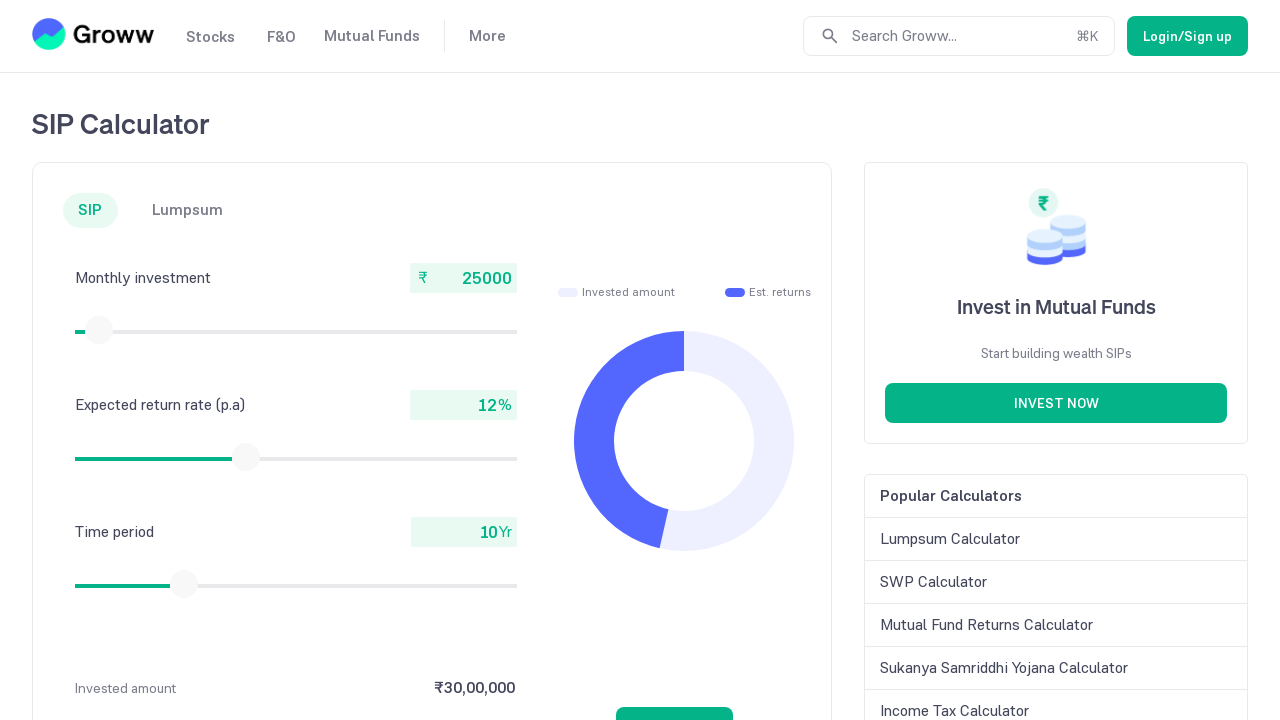

Located slider element
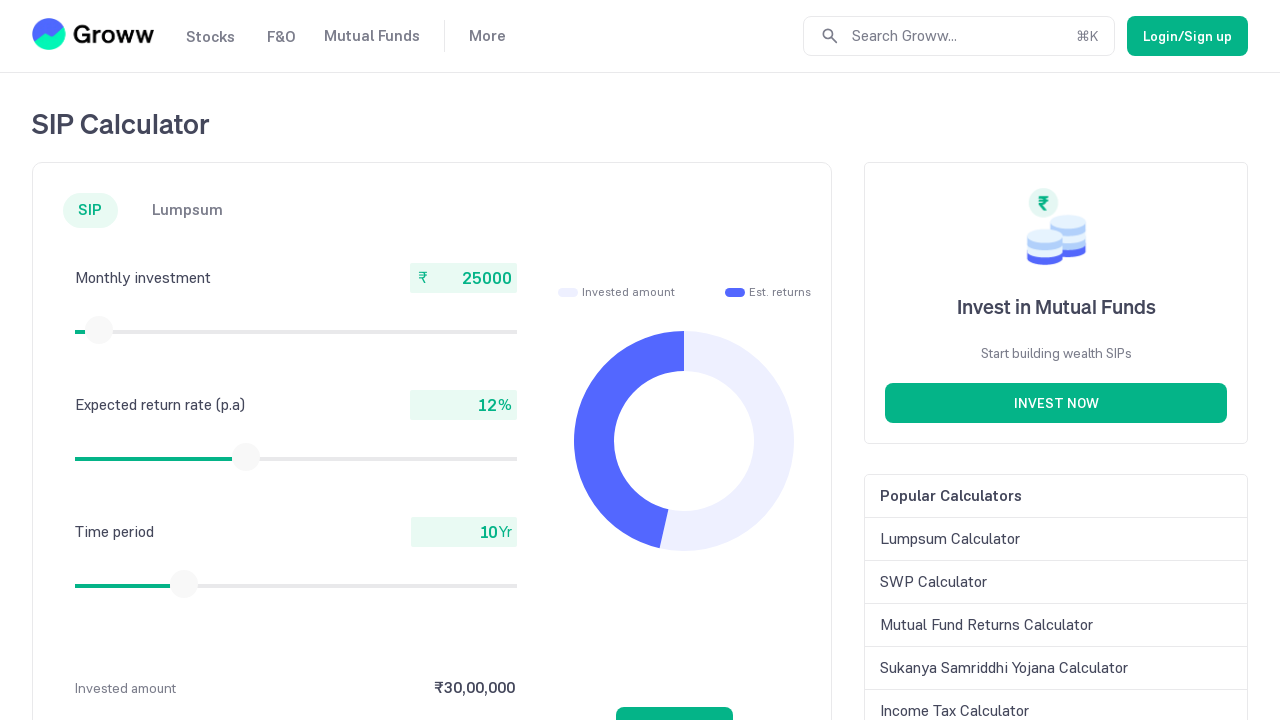

Located monthly investment input field
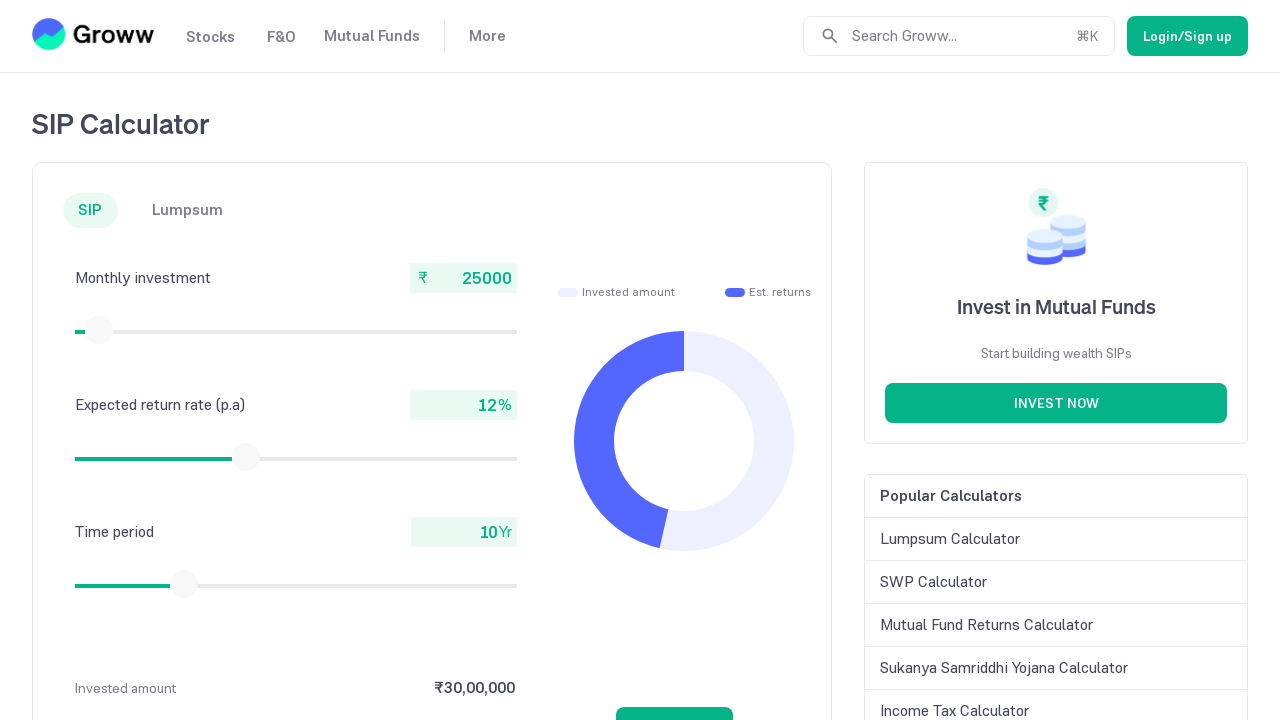

Moved mouse to slider center position at (99, 330)
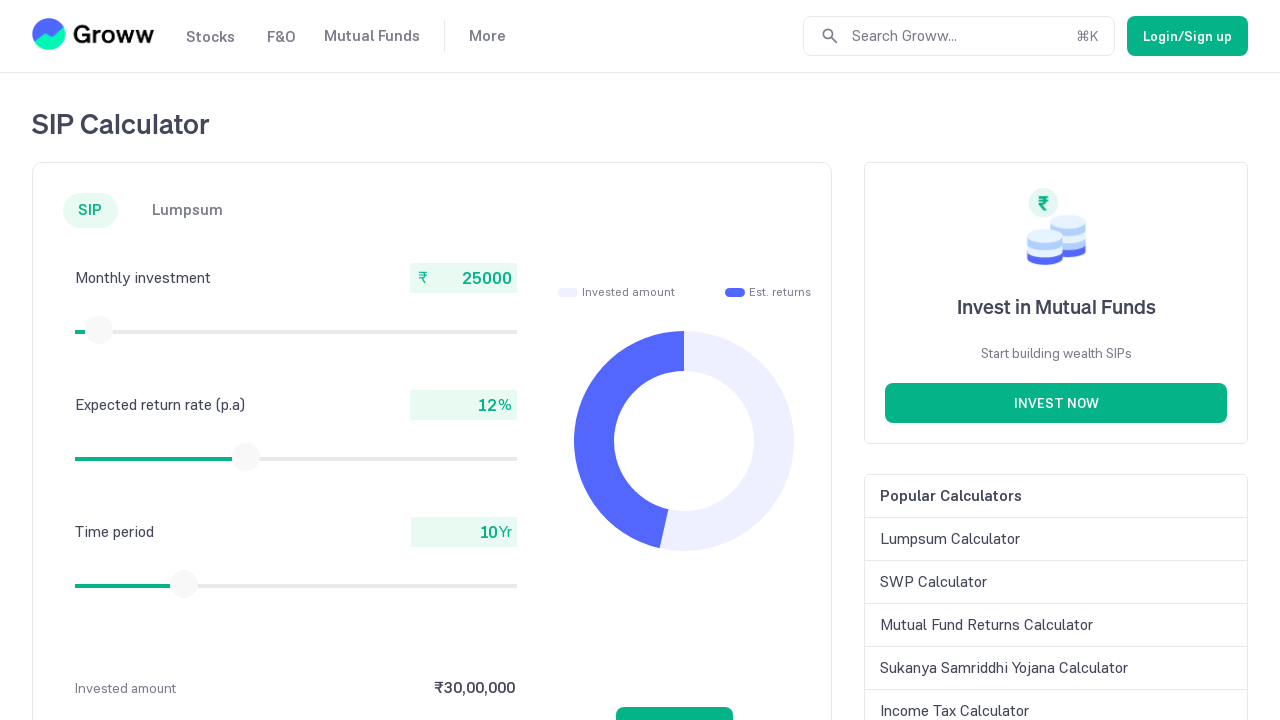

Pressed mouse button down on slider at (99, 330)
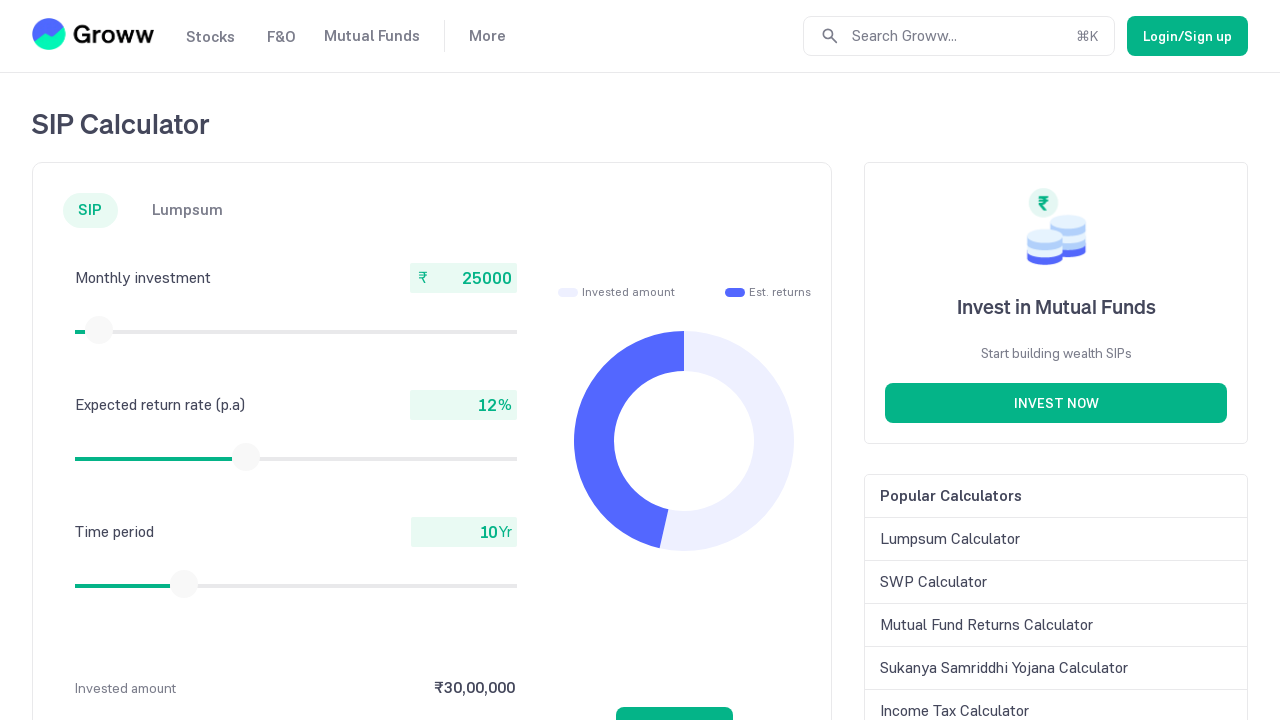

Dragged slider to the right by 16 pixels at (101, 330)
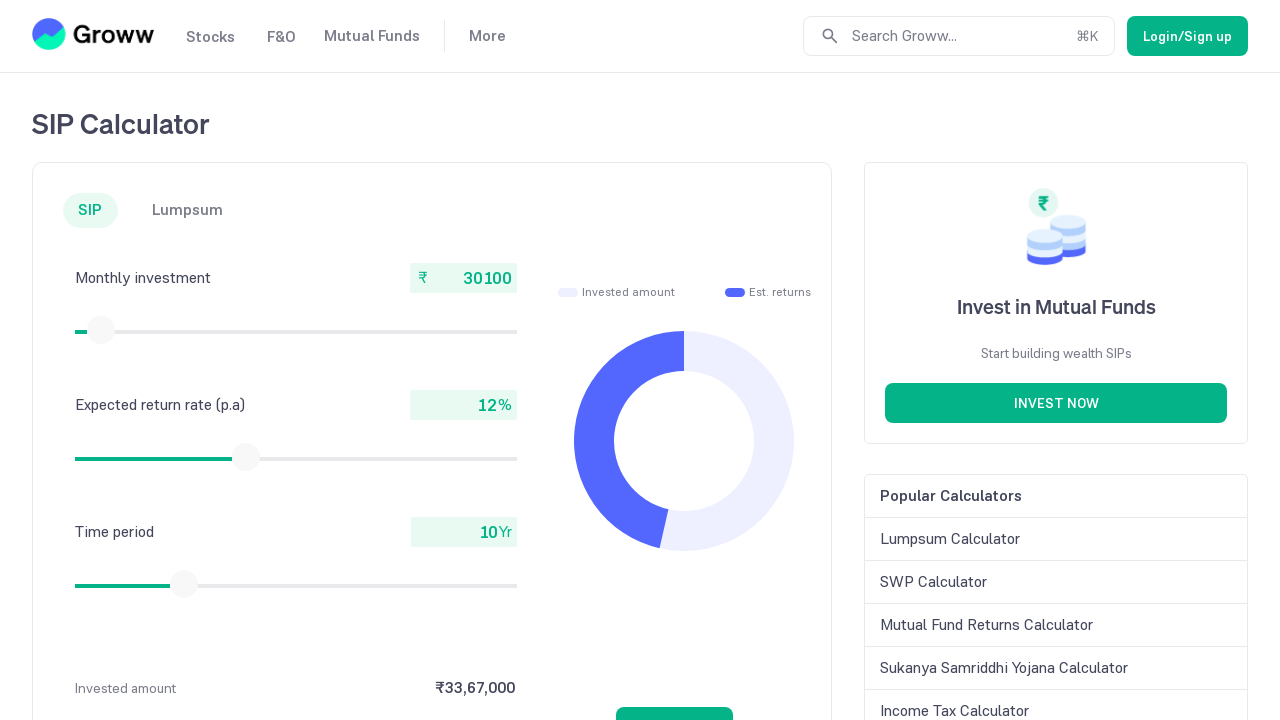

Released mouse button after dragging slider at (101, 330)
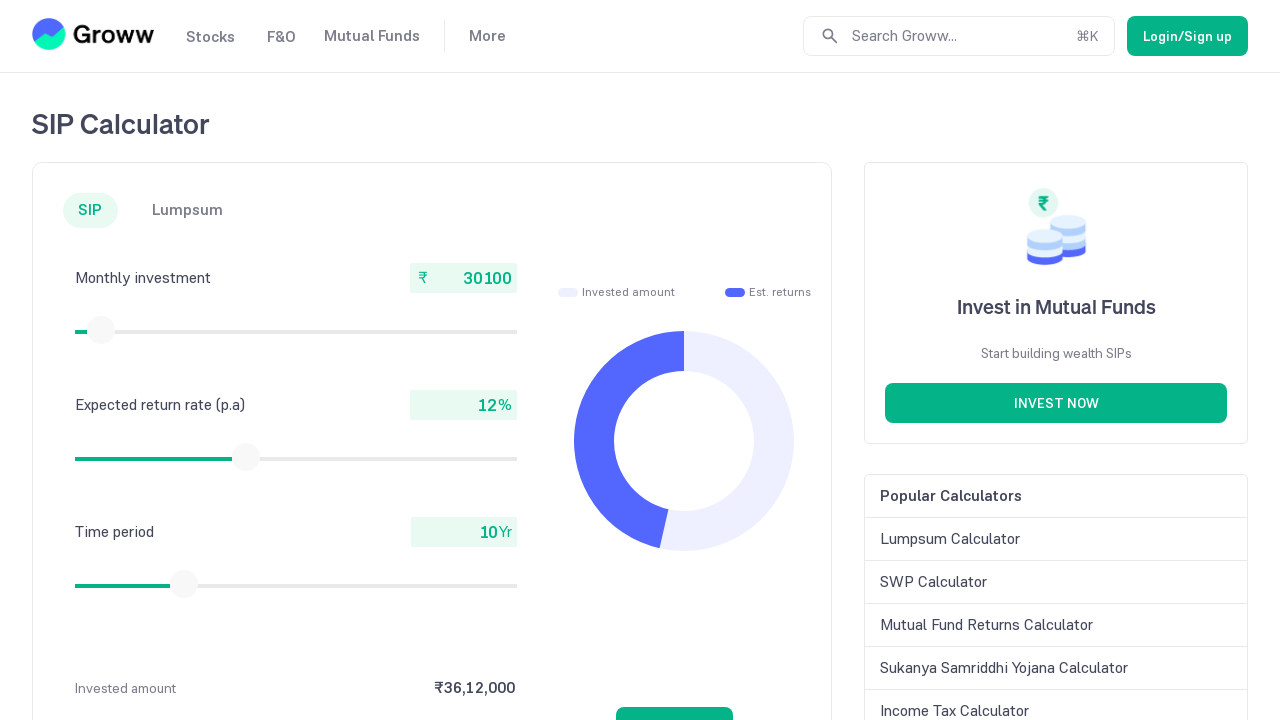

Retrieved current amount value: 30100
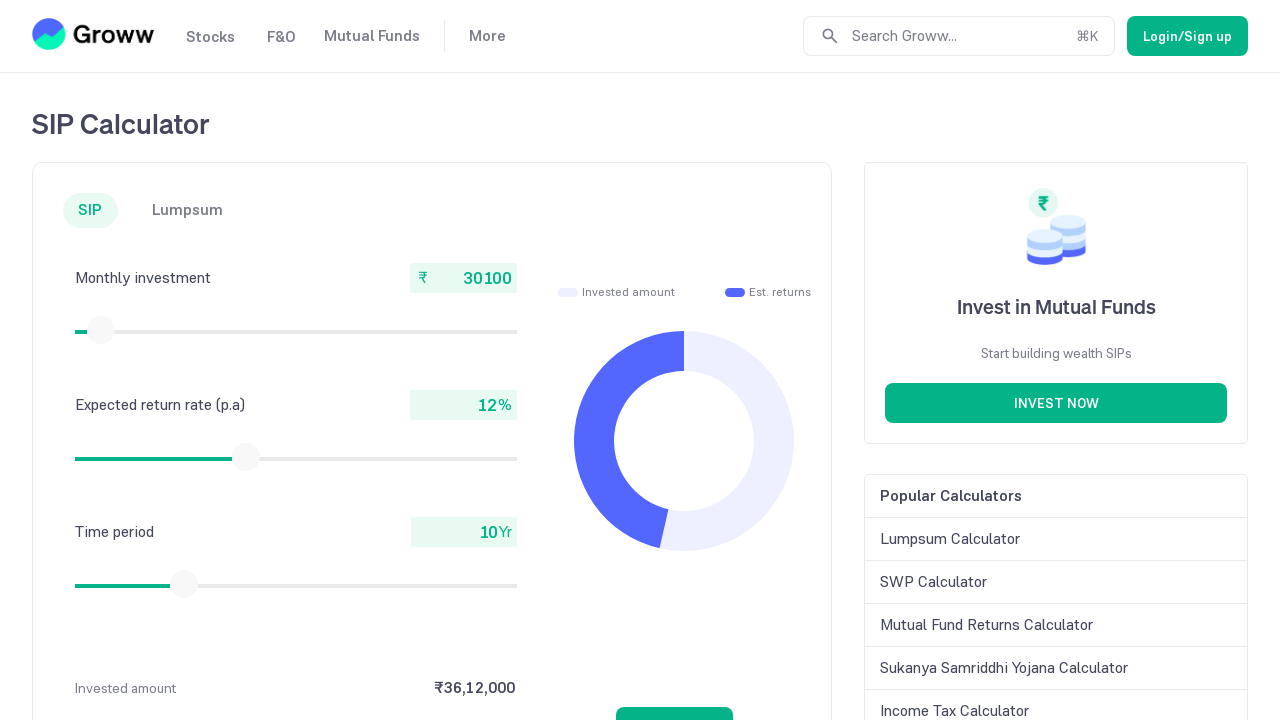

Moved mouse to slider center position at (101, 330)
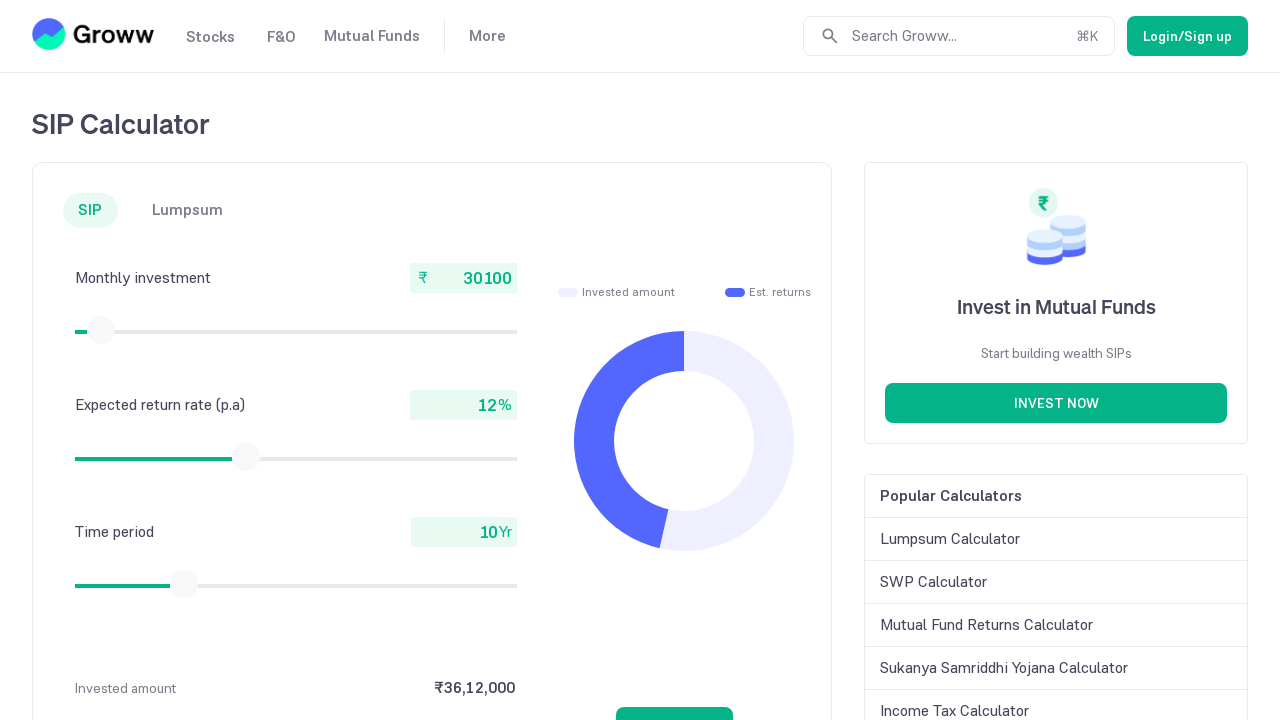

Pressed mouse button down on slider at (101, 330)
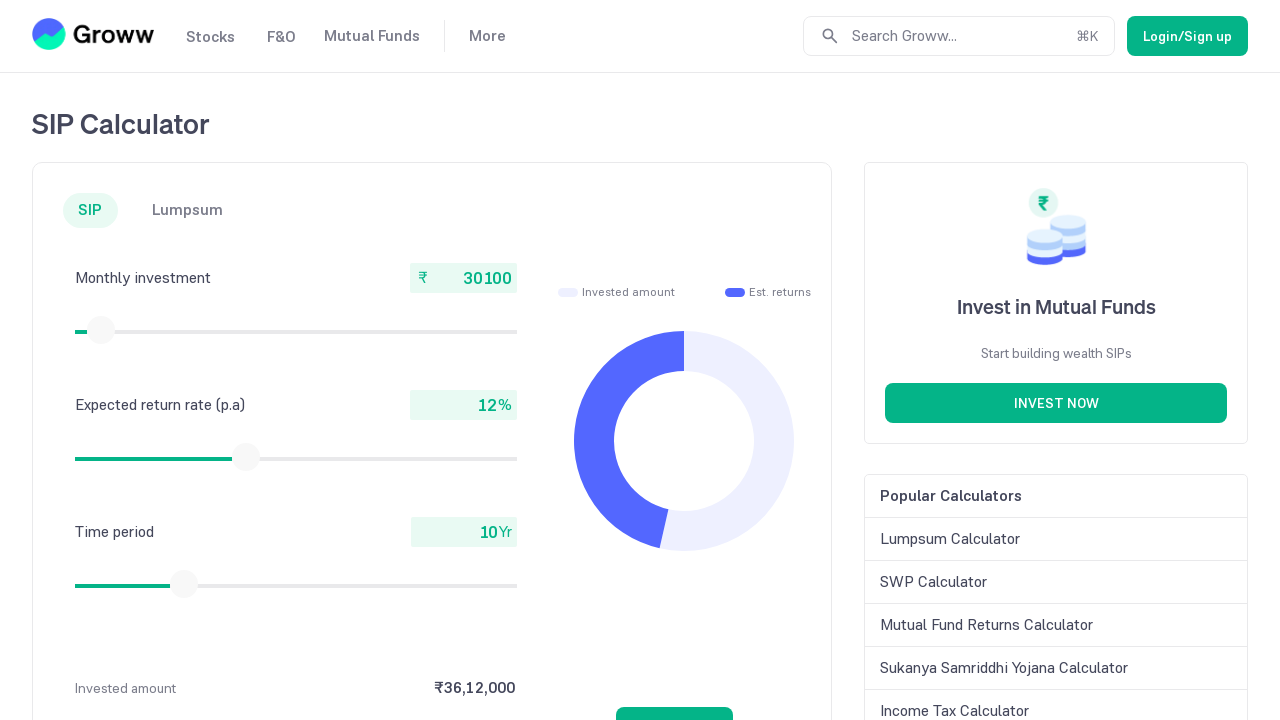

Dragged slider to the right by 16 pixels at (103, 330)
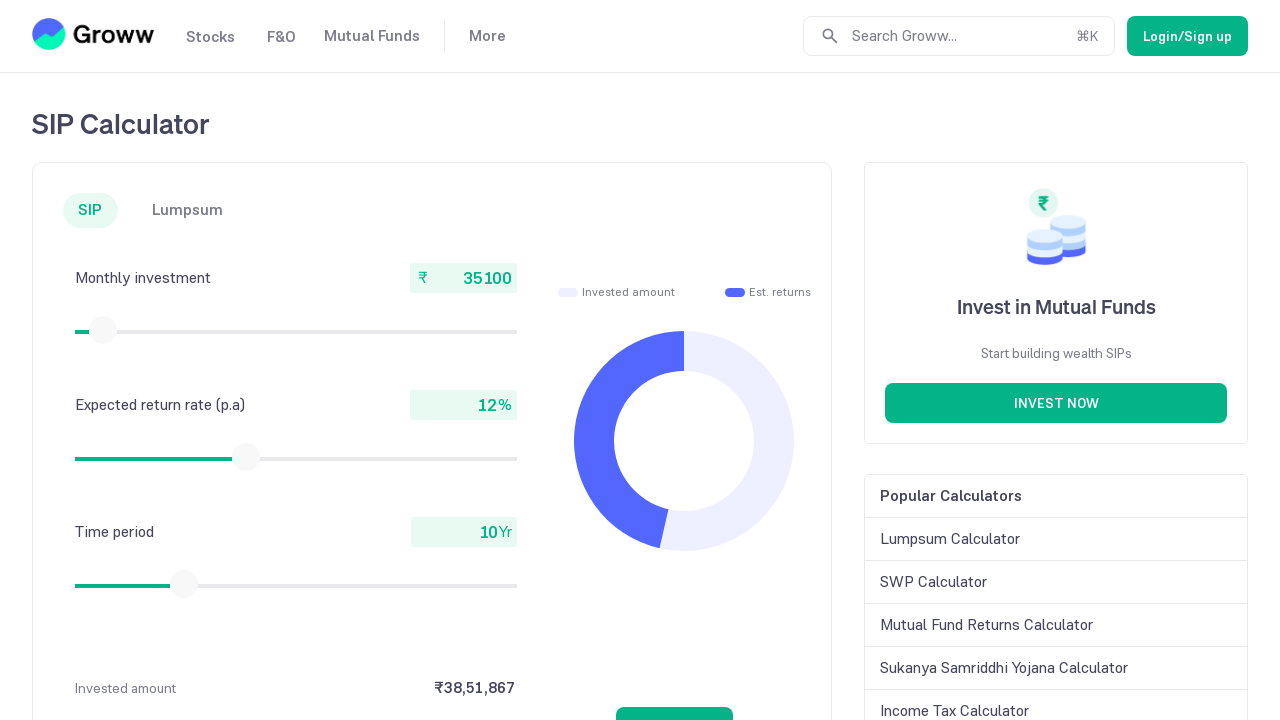

Released mouse button after dragging slider at (103, 330)
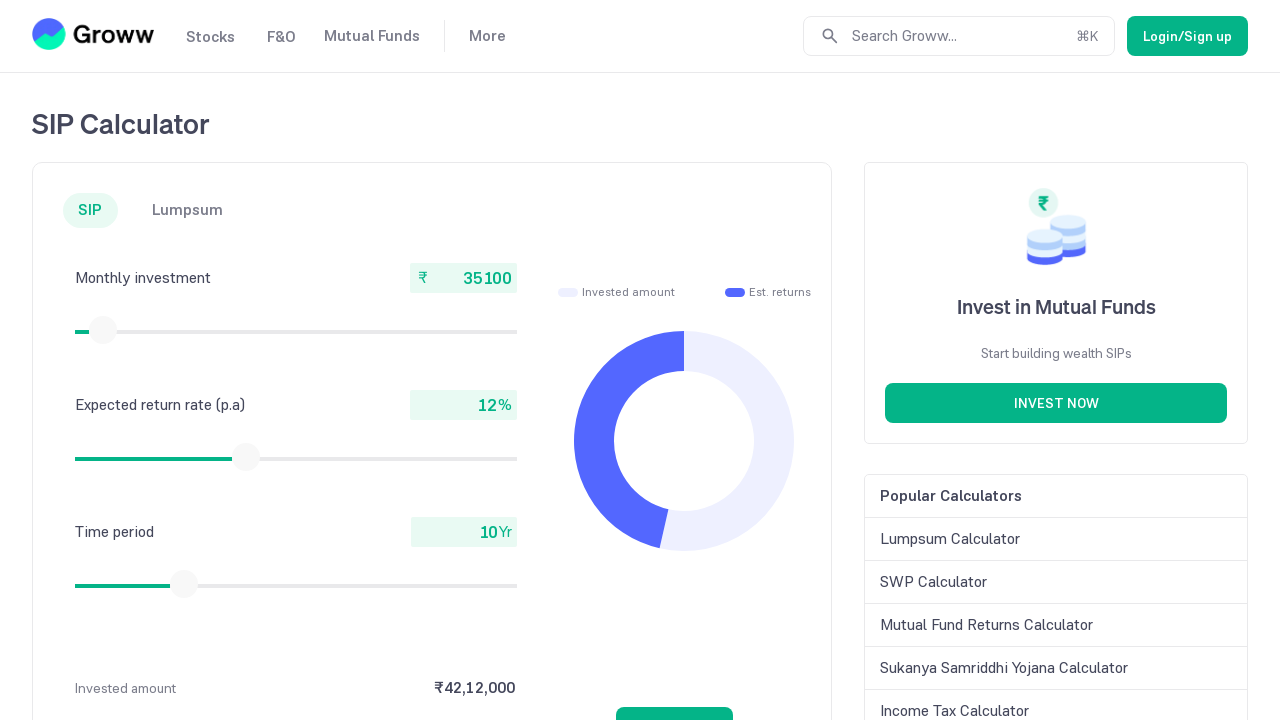

Retrieved current amount value: 35100
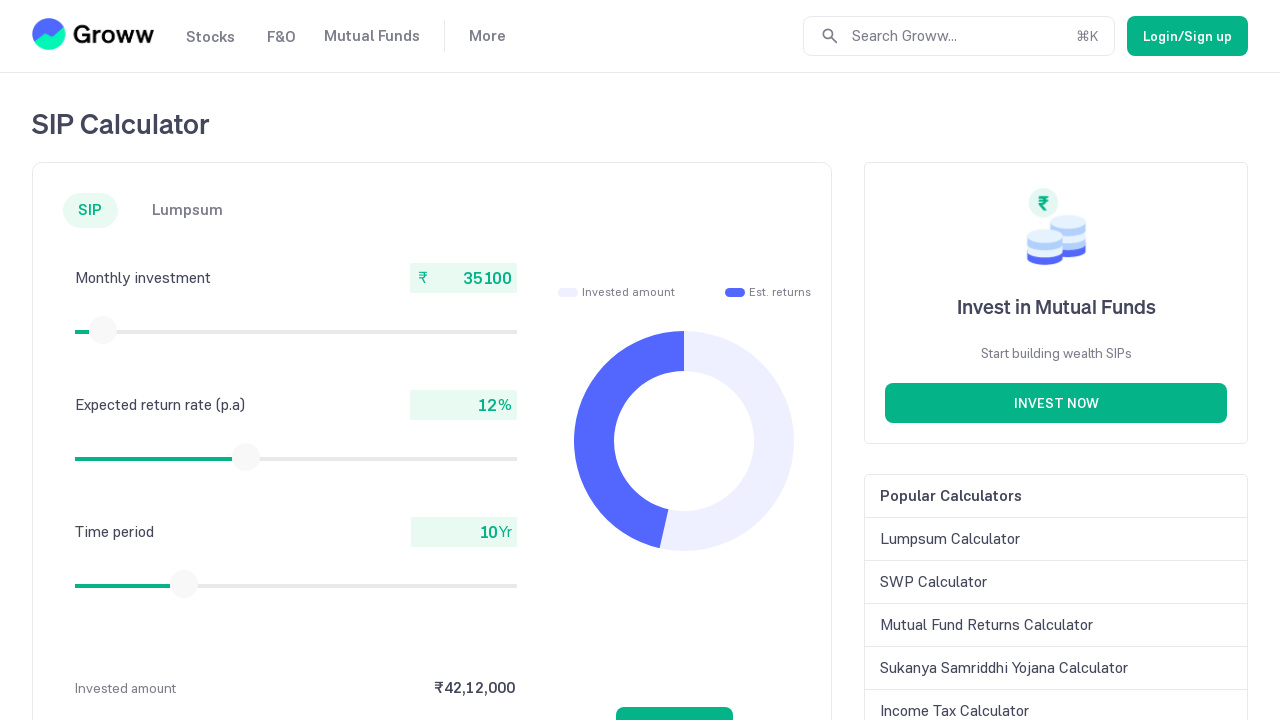

Moved mouse to slider center position at (103, 330)
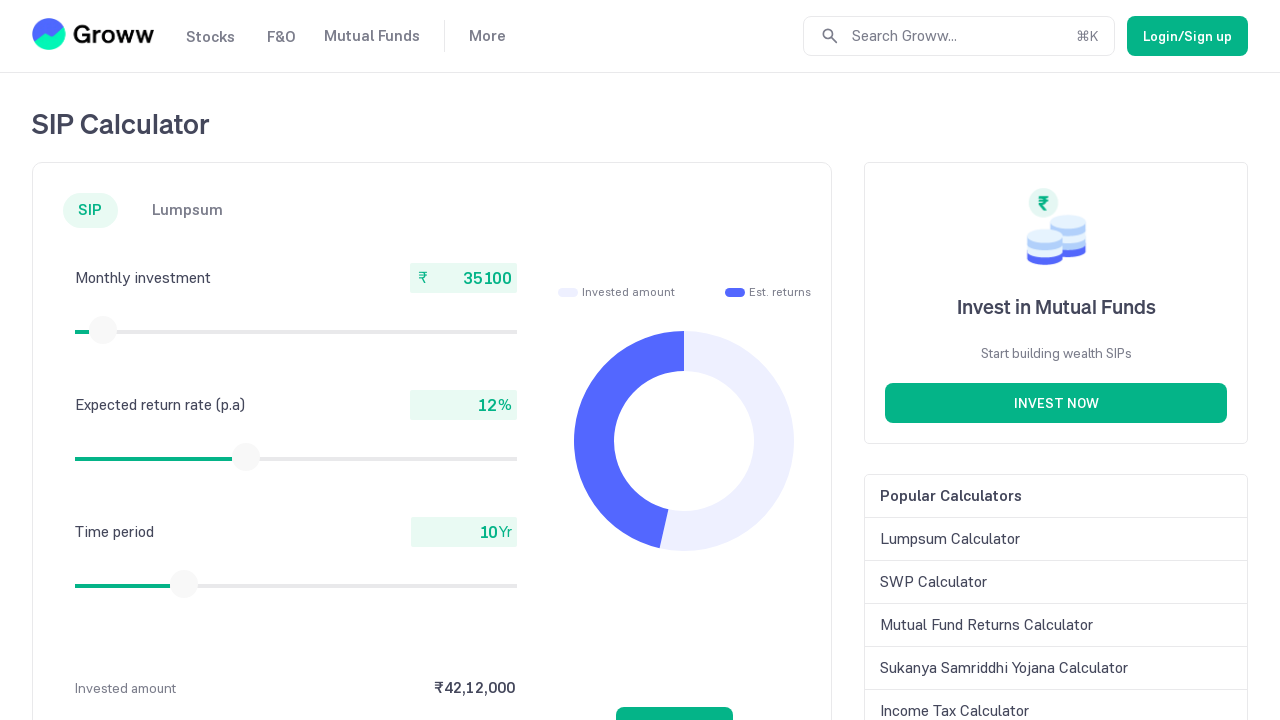

Pressed mouse button down on slider at (103, 330)
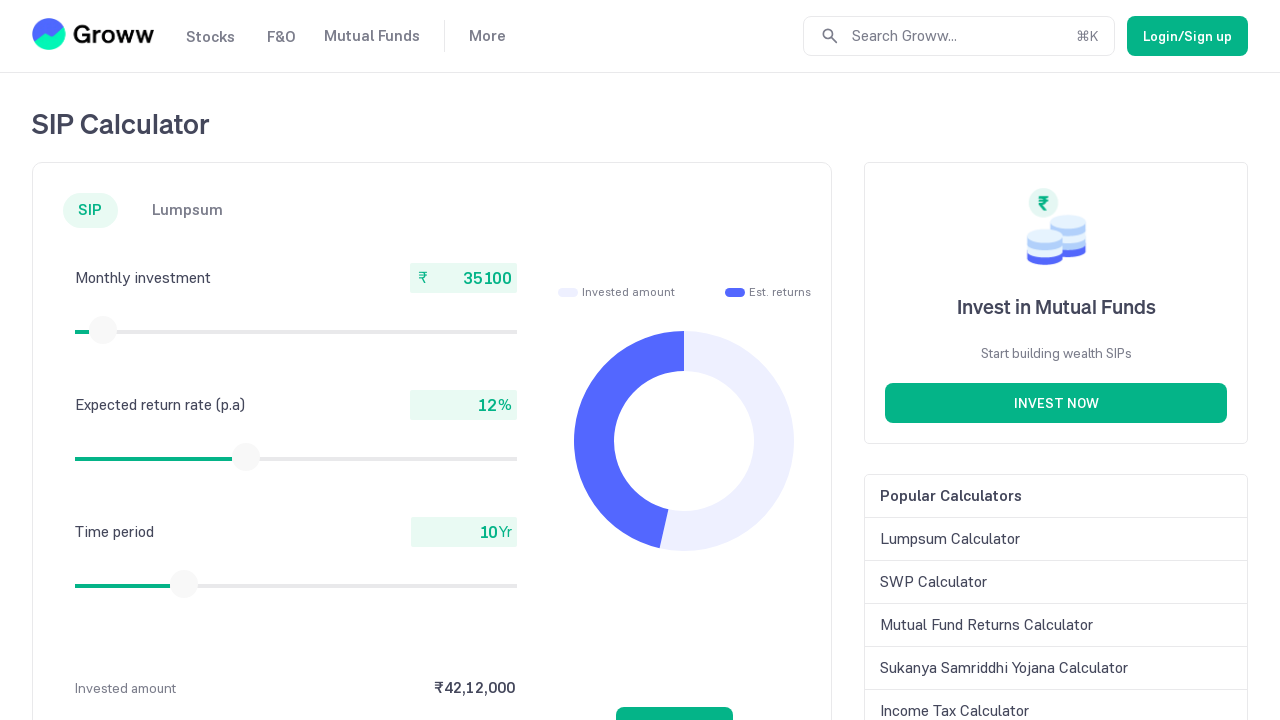

Dragged slider to the right by 16 pixels at (105, 330)
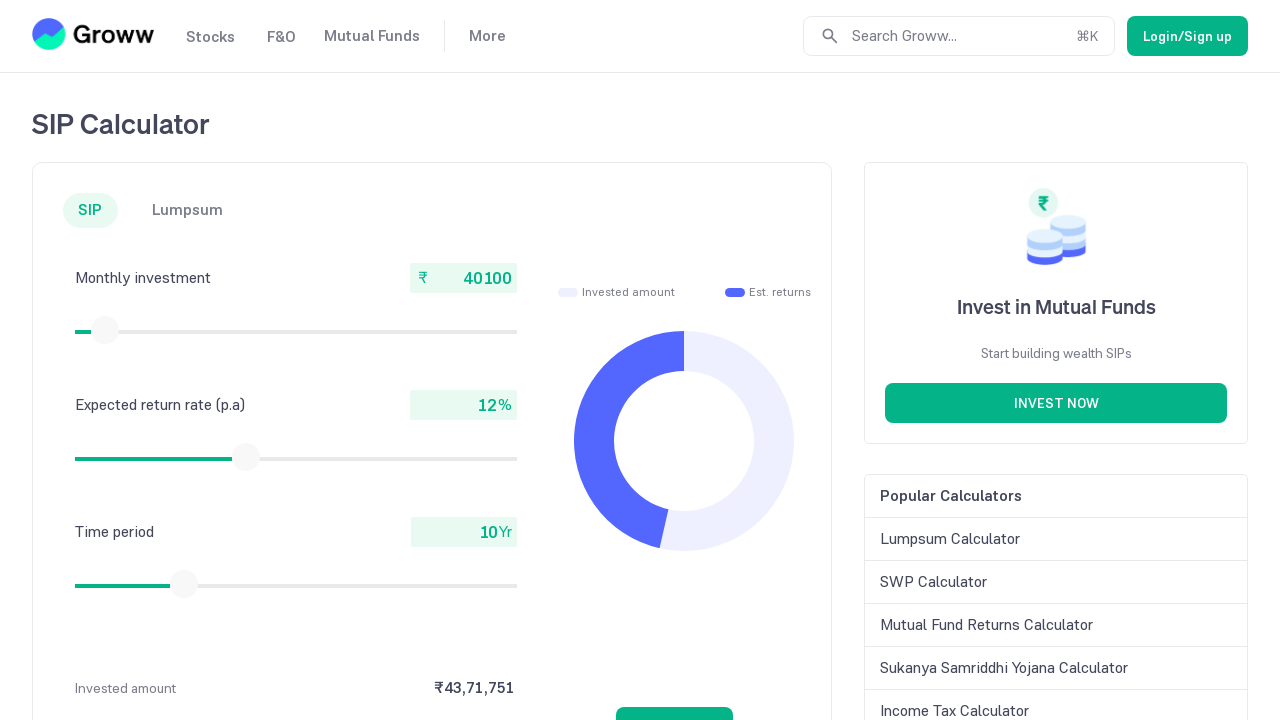

Released mouse button after dragging slider at (105, 330)
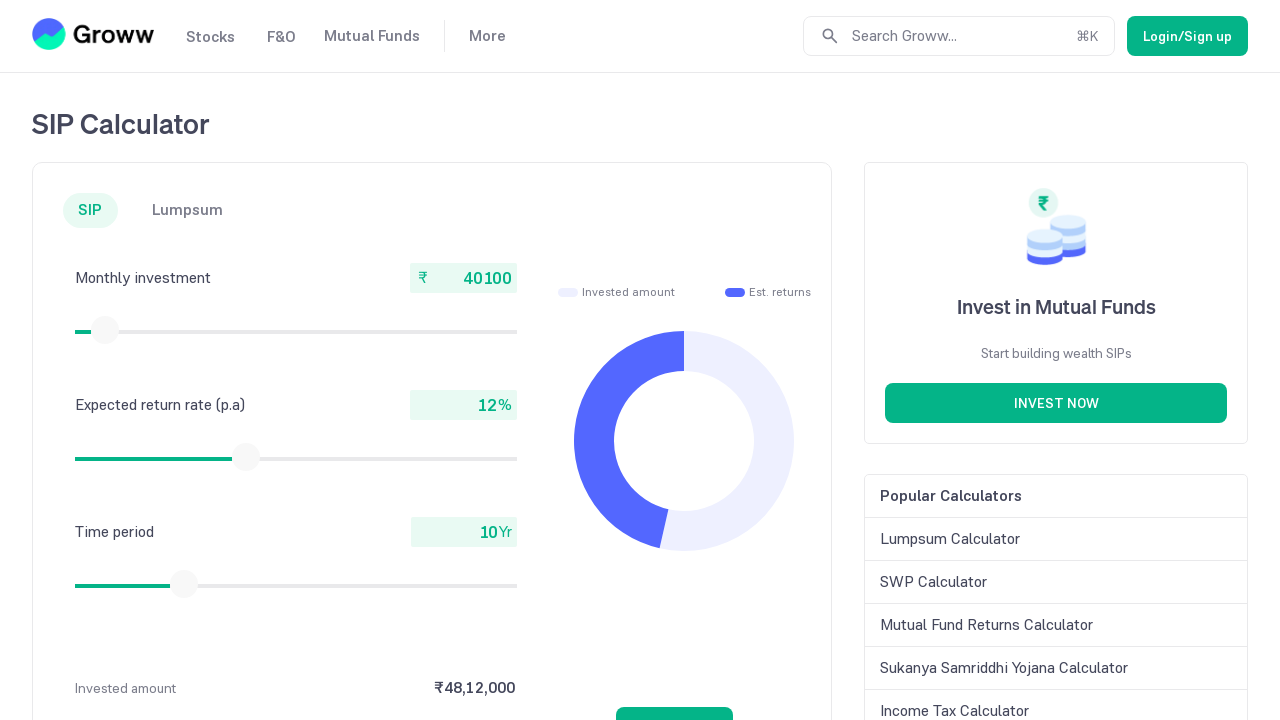

Retrieved current amount value: 40100
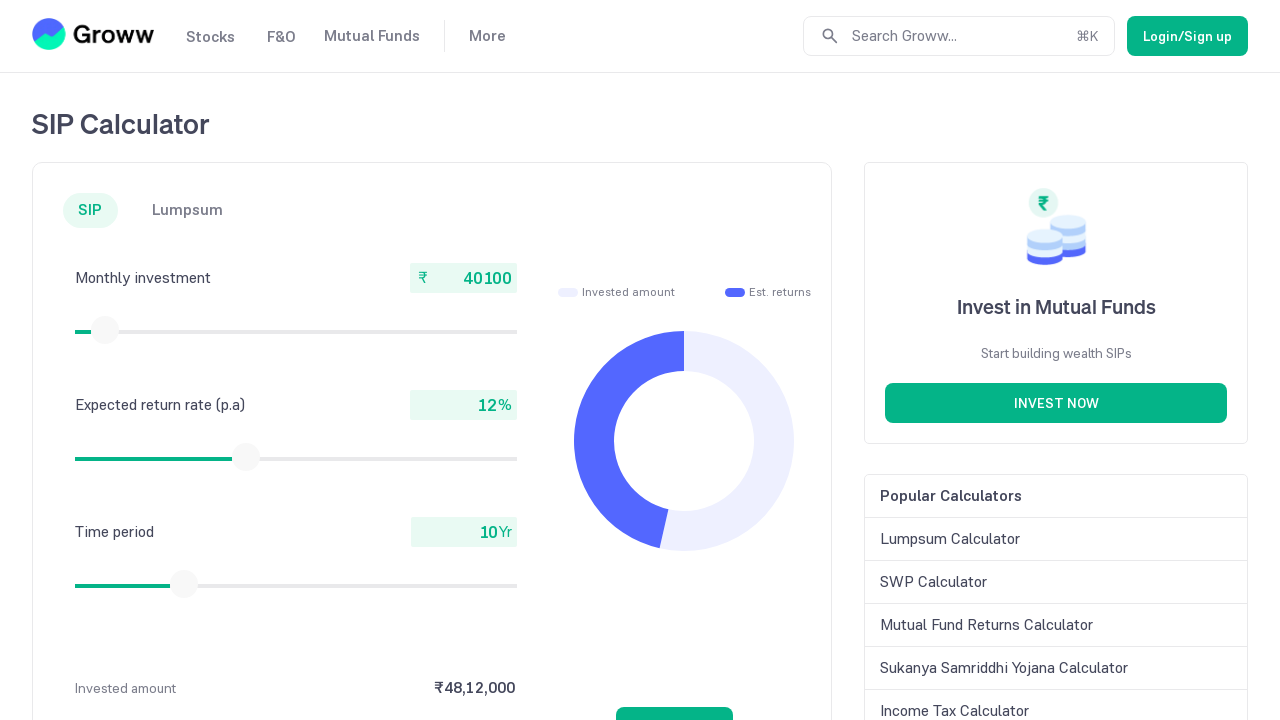

Moved mouse to slider center position at (105, 330)
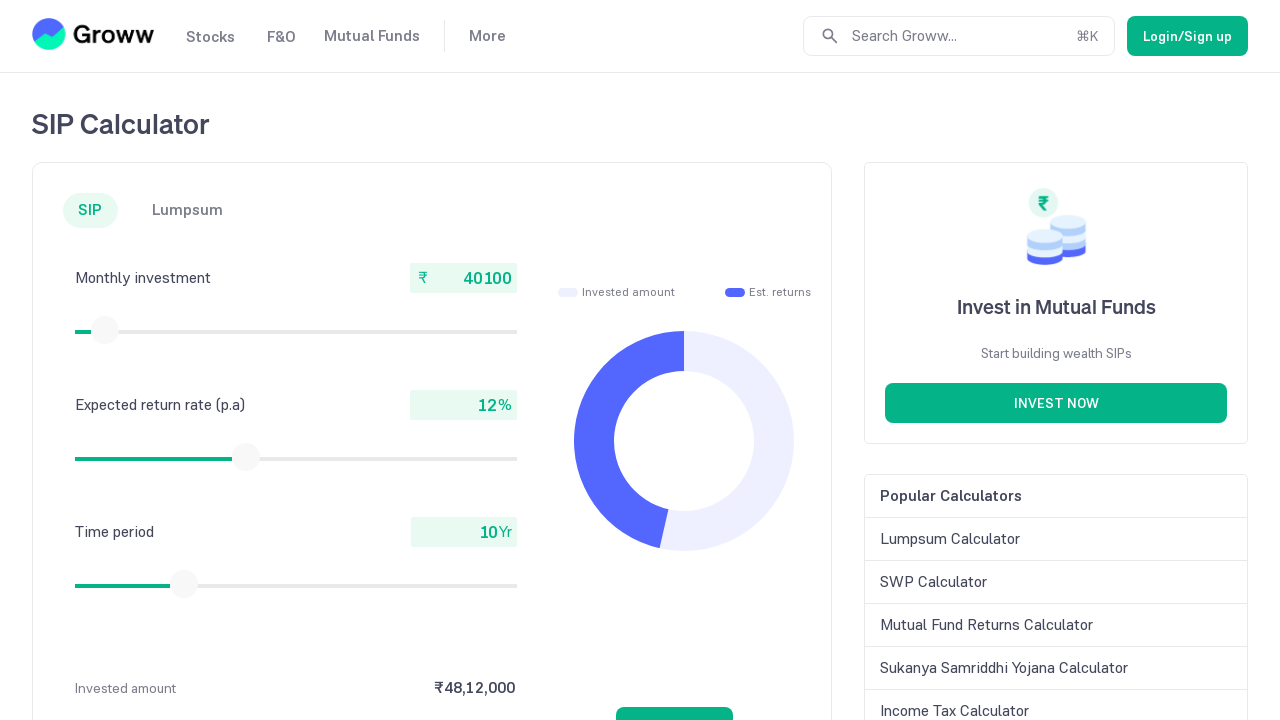

Pressed mouse button down on slider at (105, 330)
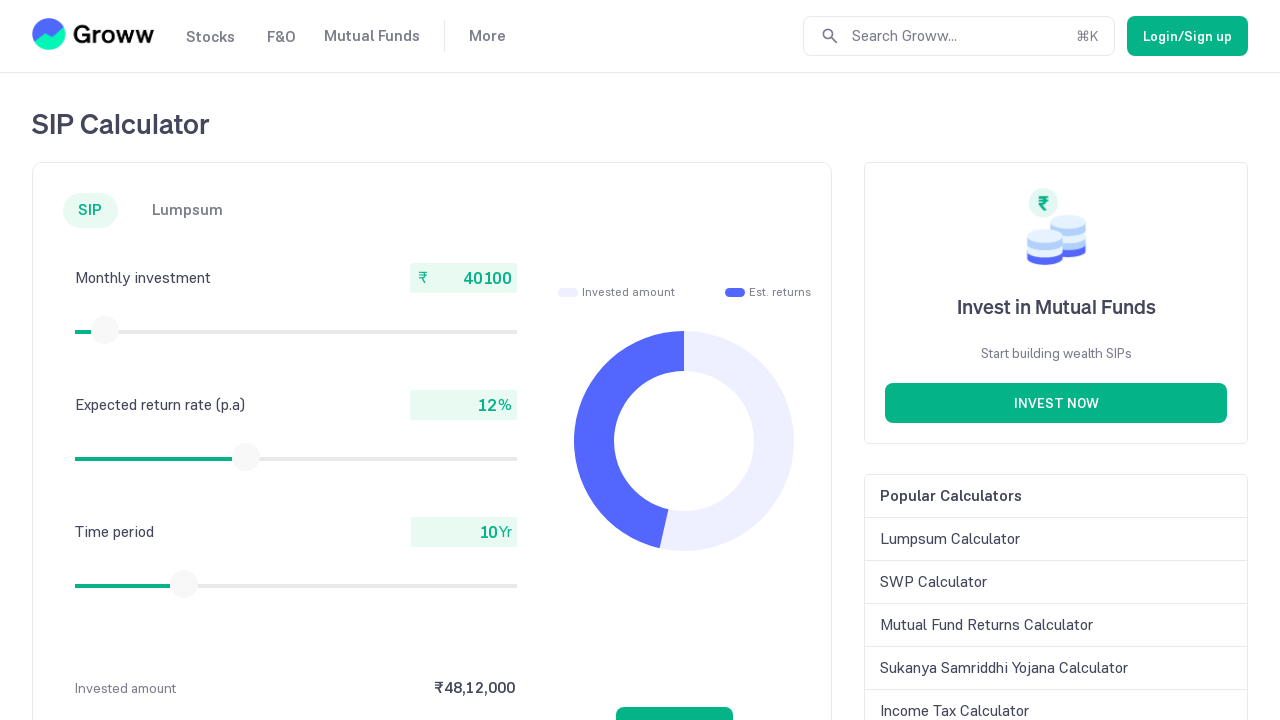

Dragged slider to the right by 16 pixels at (107, 330)
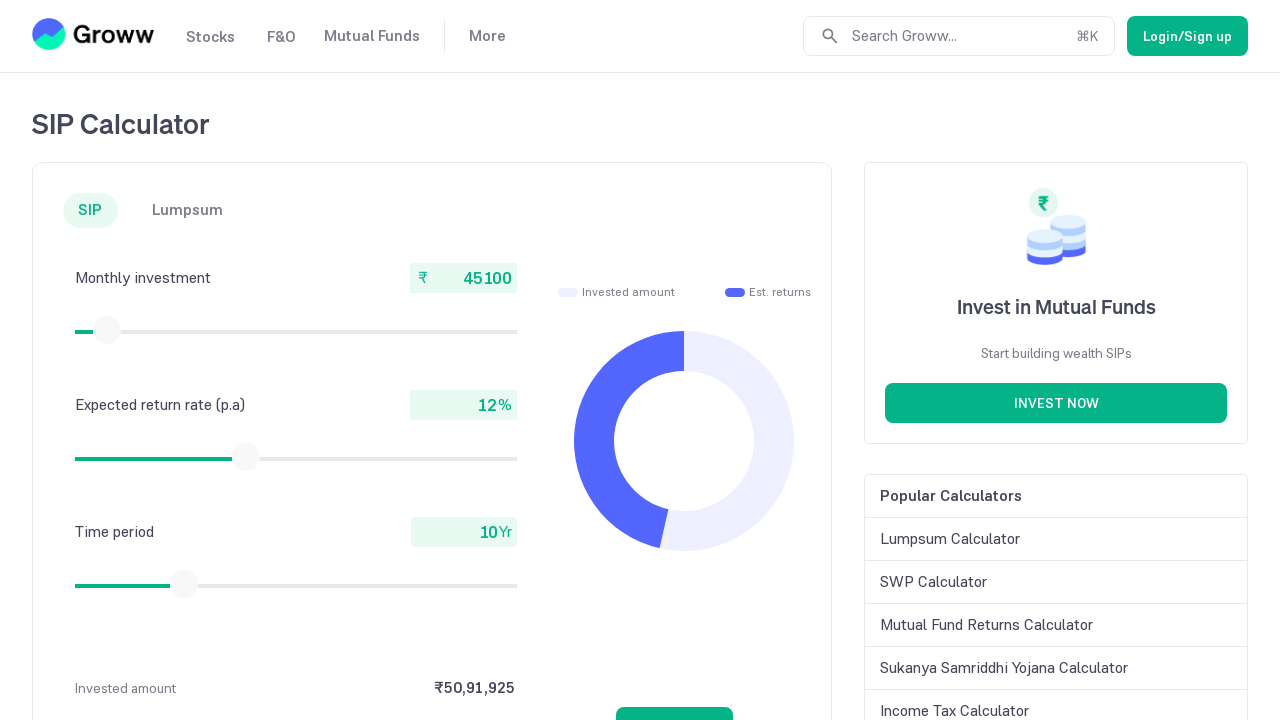

Released mouse button after dragging slider at (107, 330)
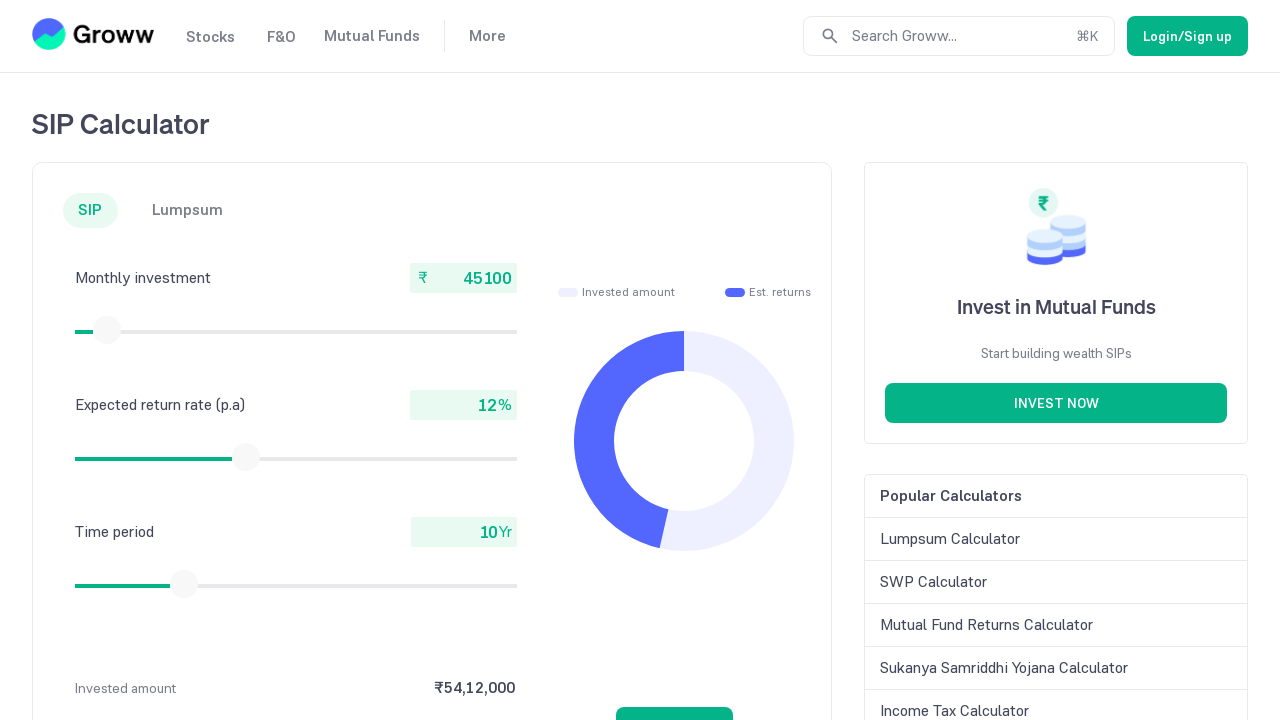

Retrieved current amount value: 45100
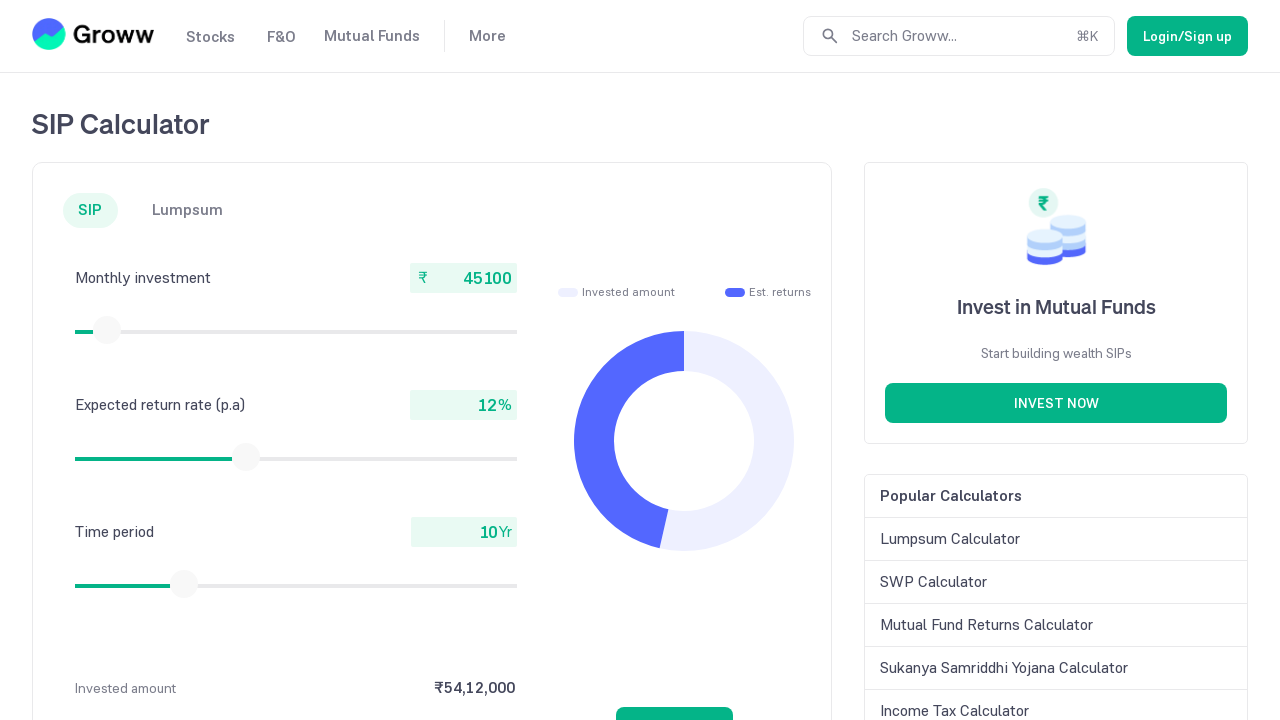

Moved mouse to slider center position at (107, 330)
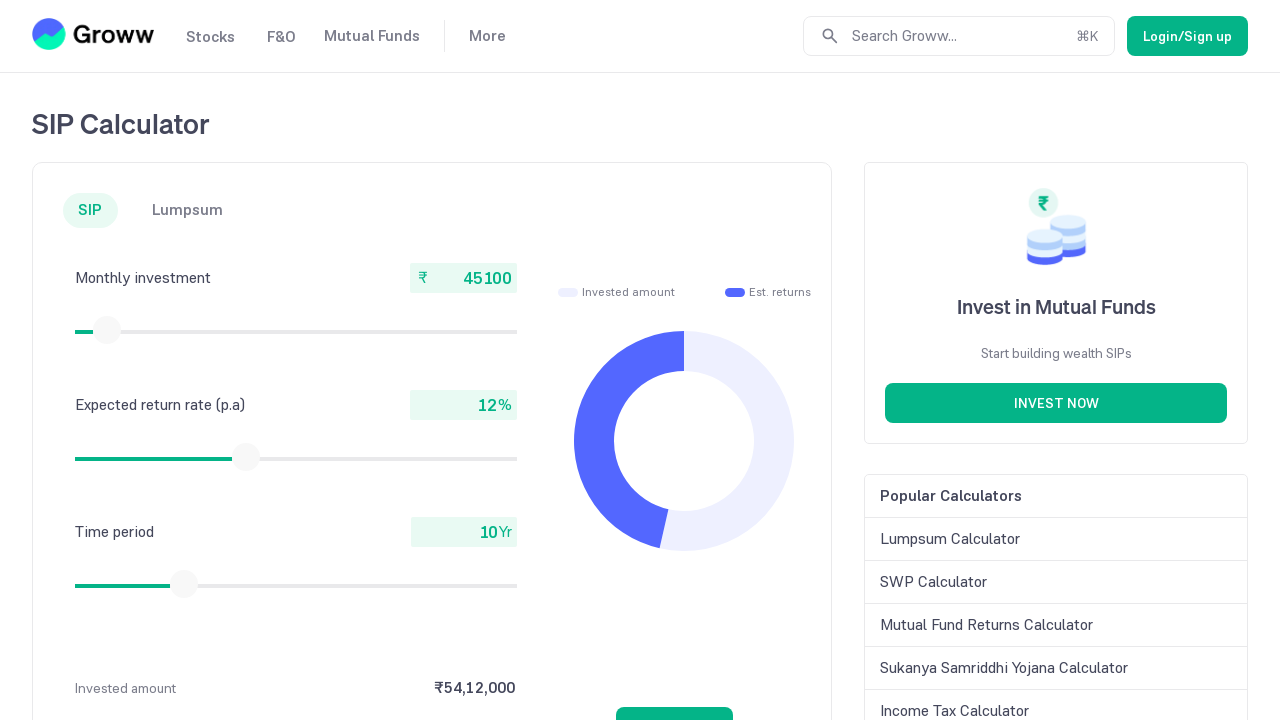

Pressed mouse button down on slider at (107, 330)
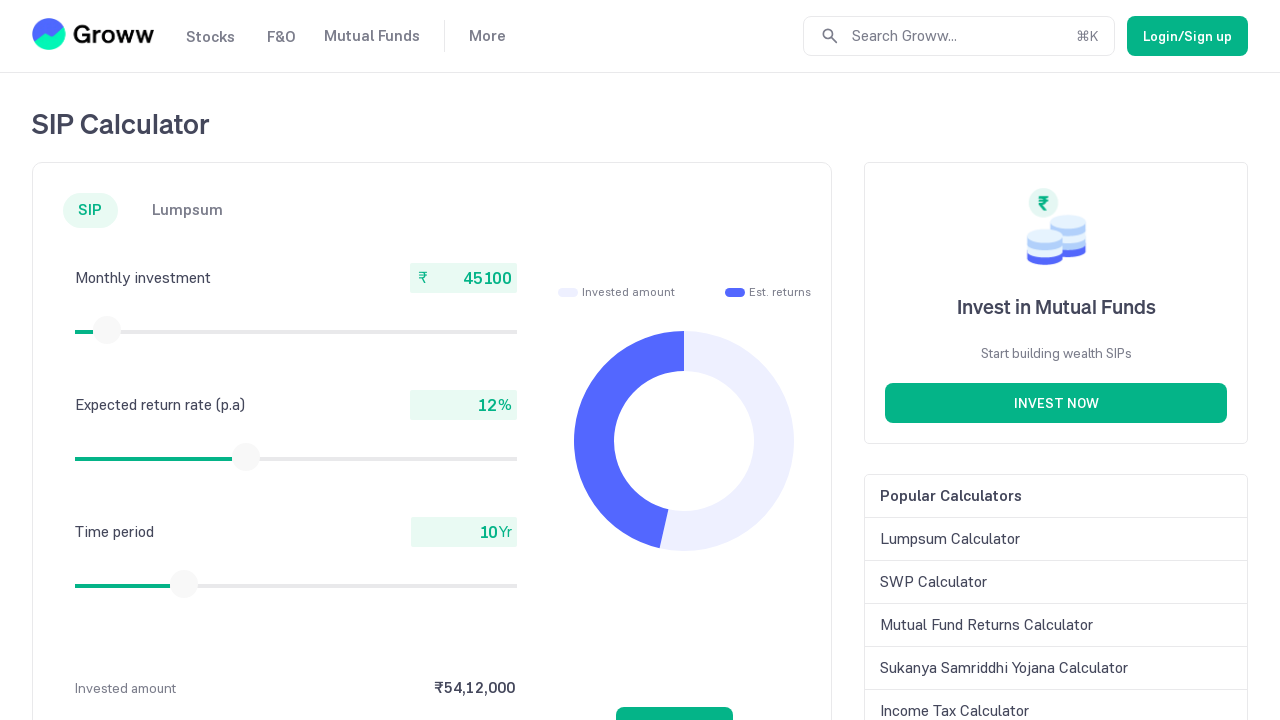

Dragged slider to the right by 16 pixels at (109, 330)
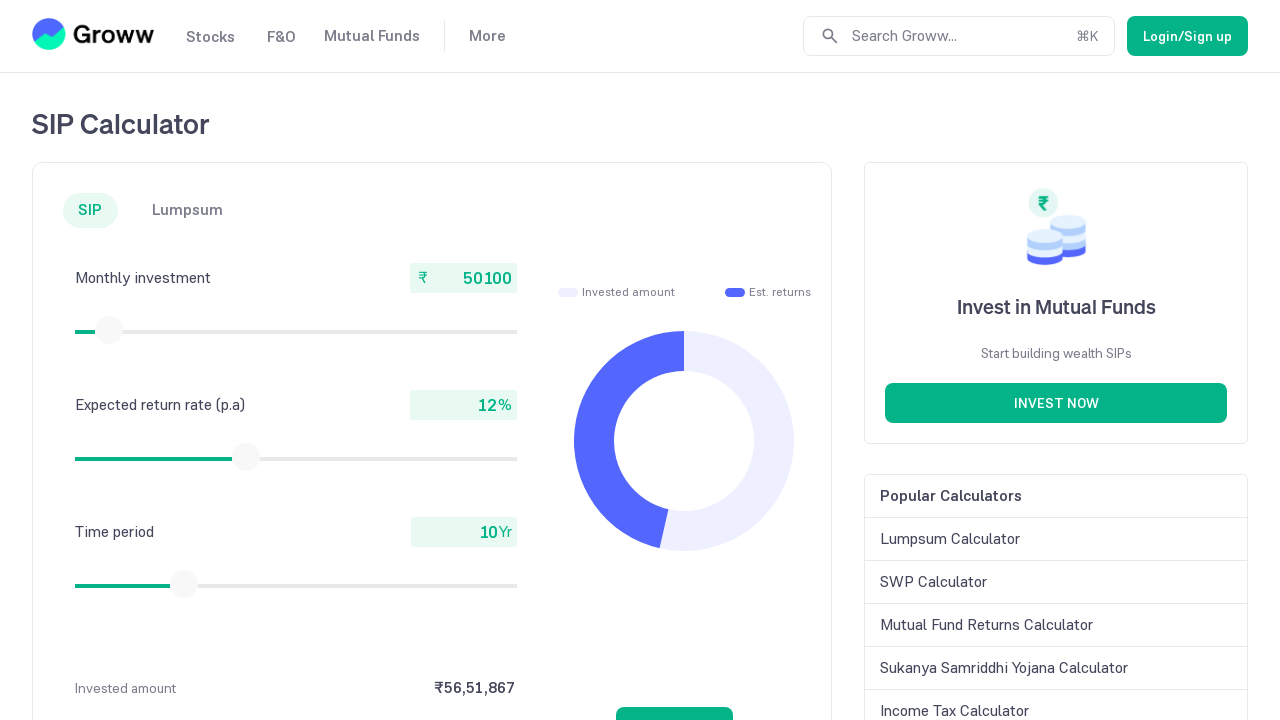

Released mouse button after dragging slider at (109, 330)
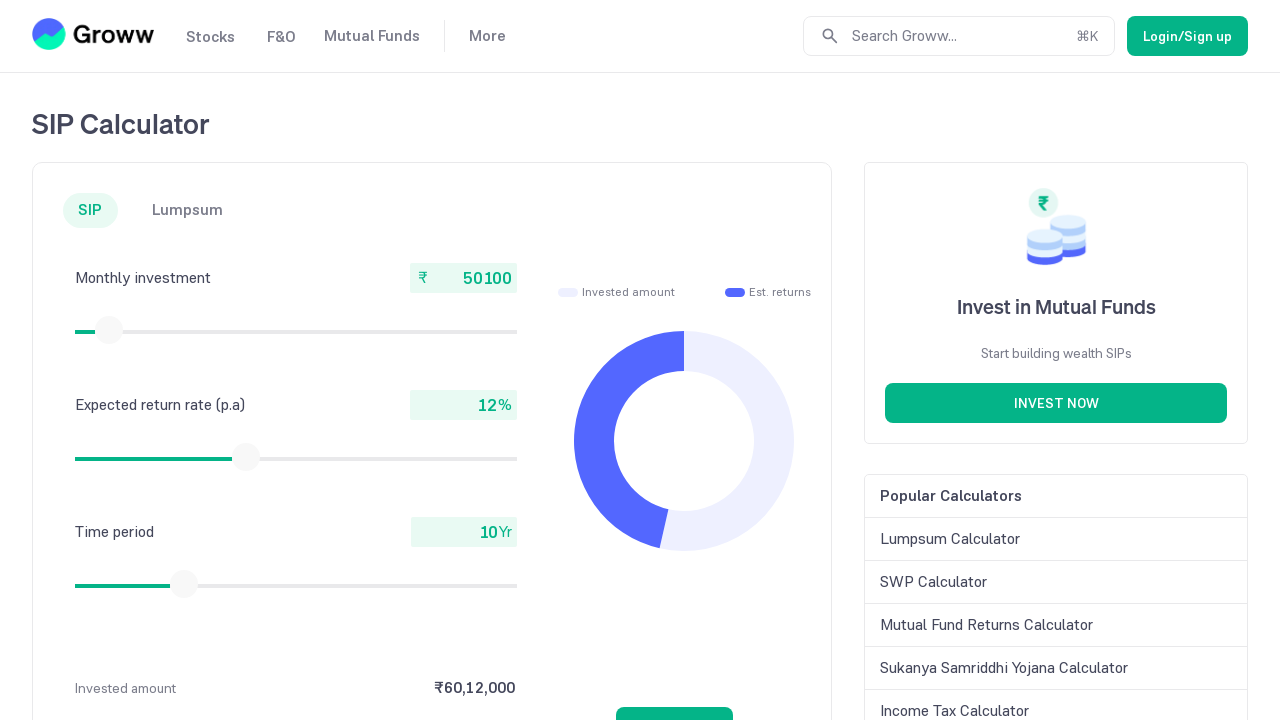

Retrieved current amount value: 50100
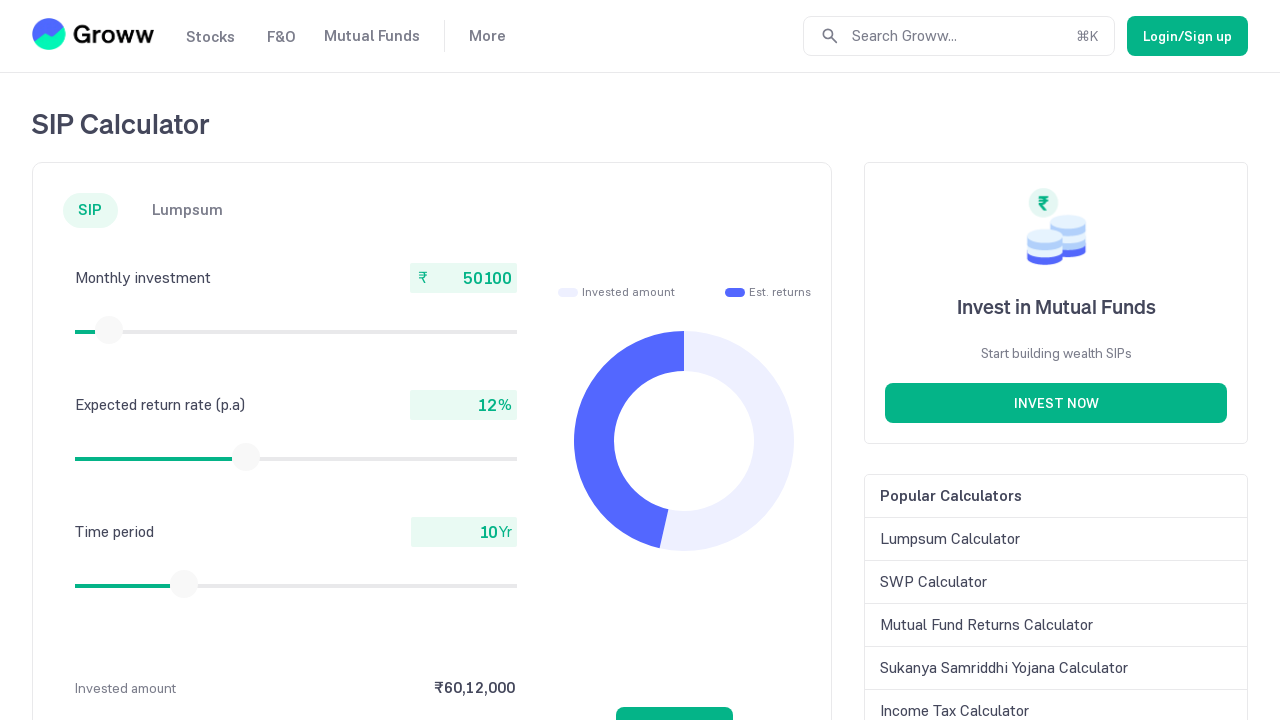

Target amount of 50000 reached
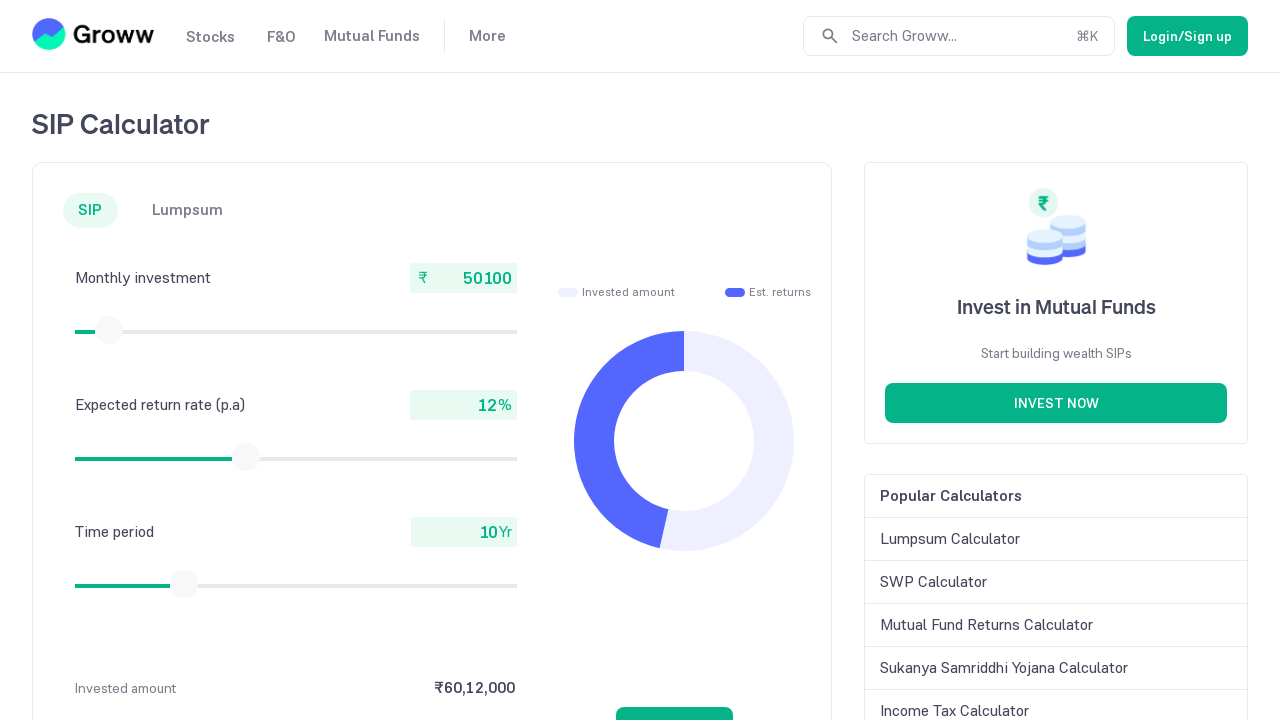

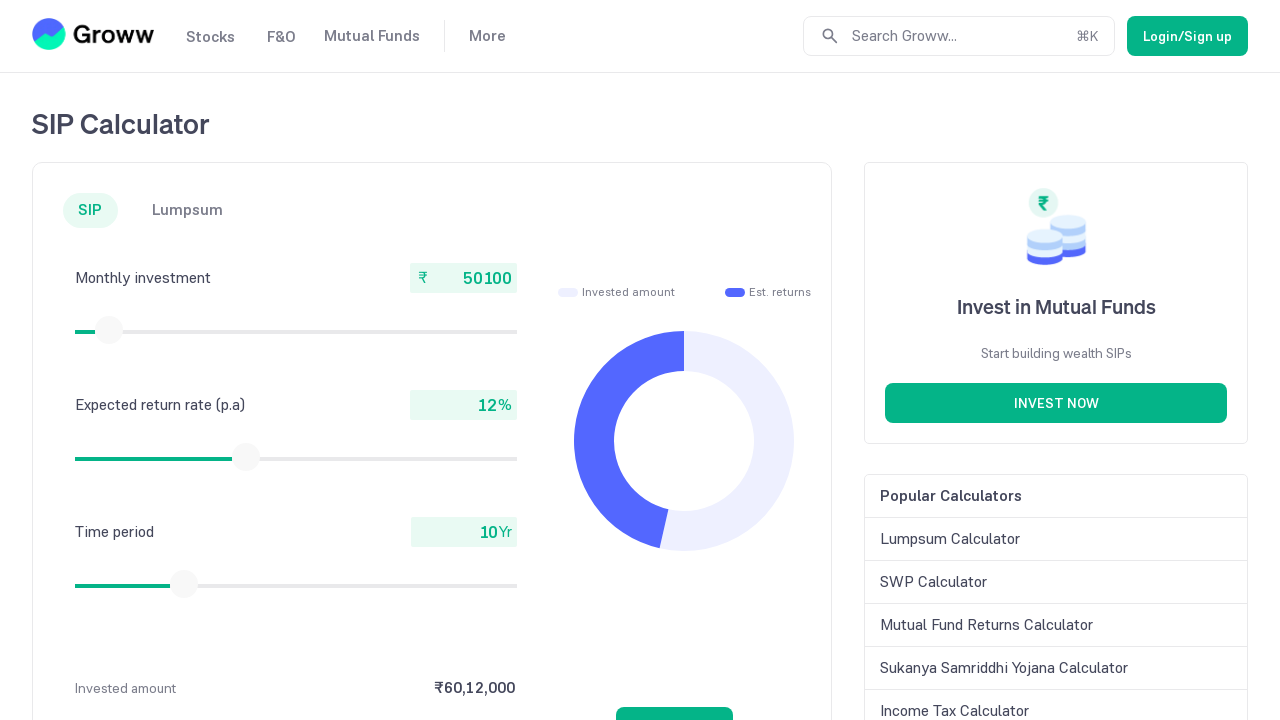